Tests filling a form input field by entering text into the firstName field on a registration page, demonstrating concatenated string input.

Starting URL: https://naveenautomationlabs.com/opencart/index.php?route=account/register

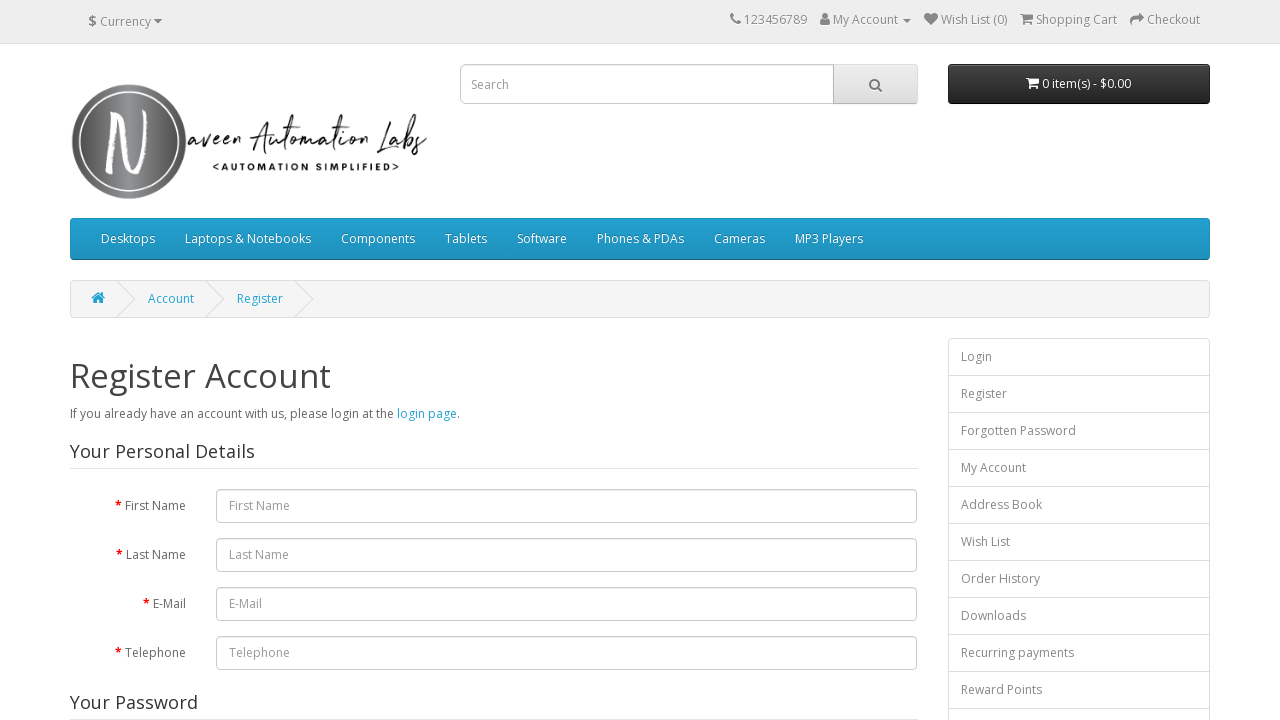

Navigated to OpenCart registration page
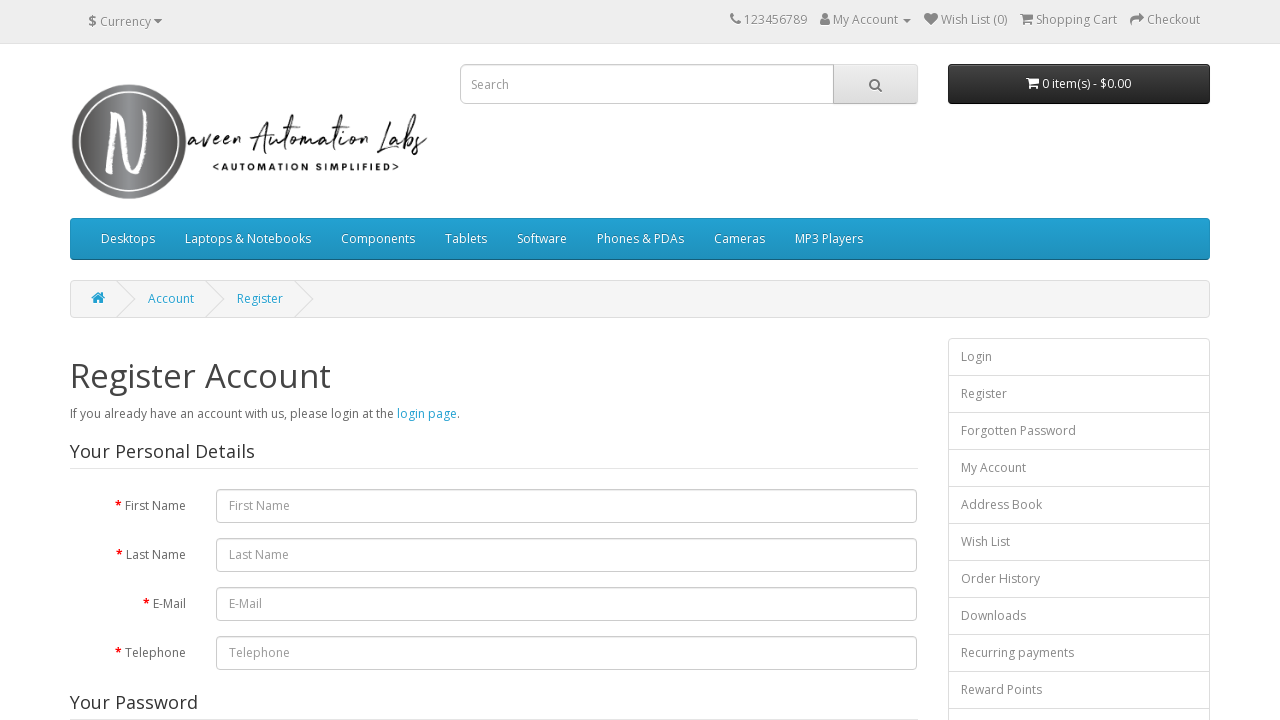

Filled firstName field with concatenated string 'NaveenAutomationLabs' on #input-firstname
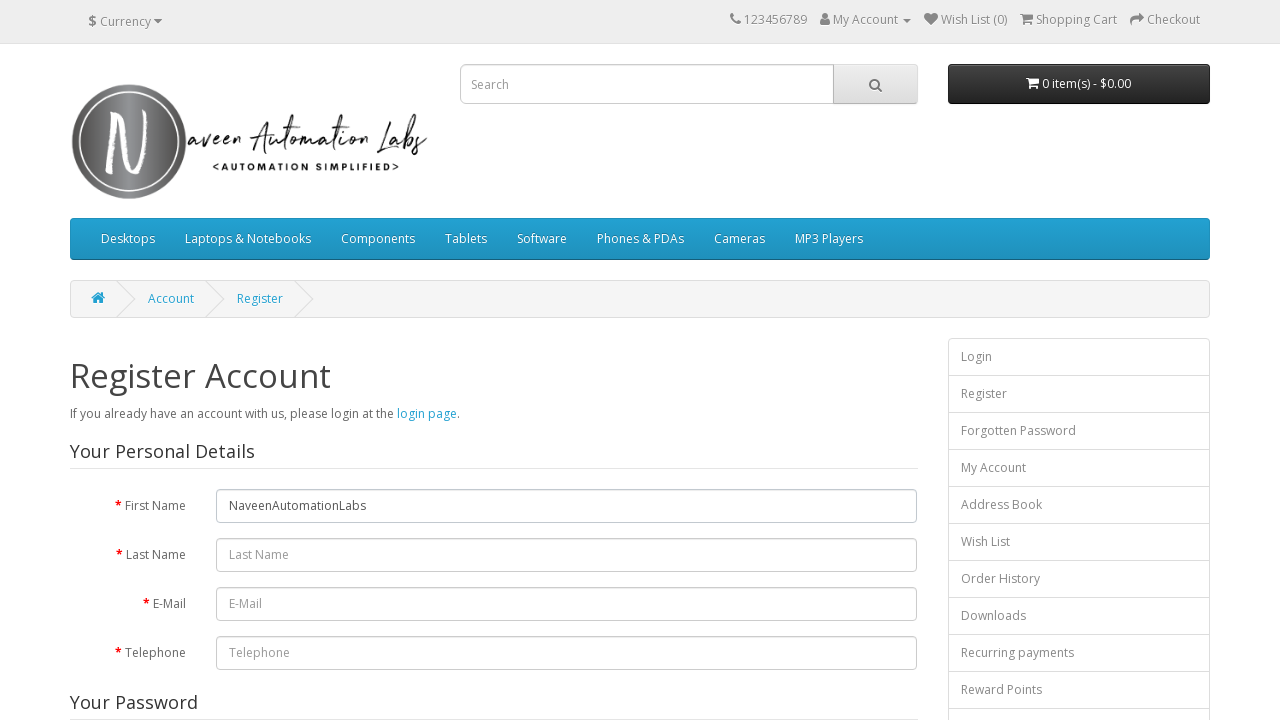

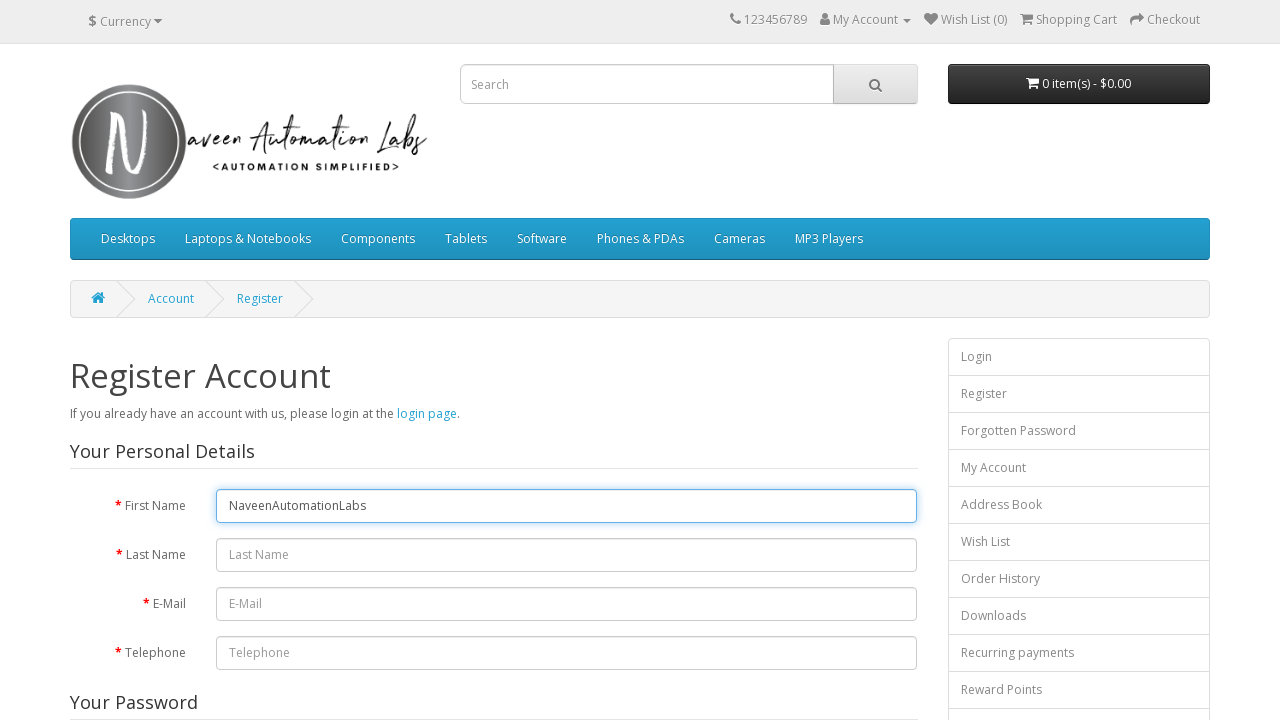